Tests window handling by clicking a link that opens a new window and switching to it to verify the content

Starting URL: https://the-internet.herokuapp.com/windows

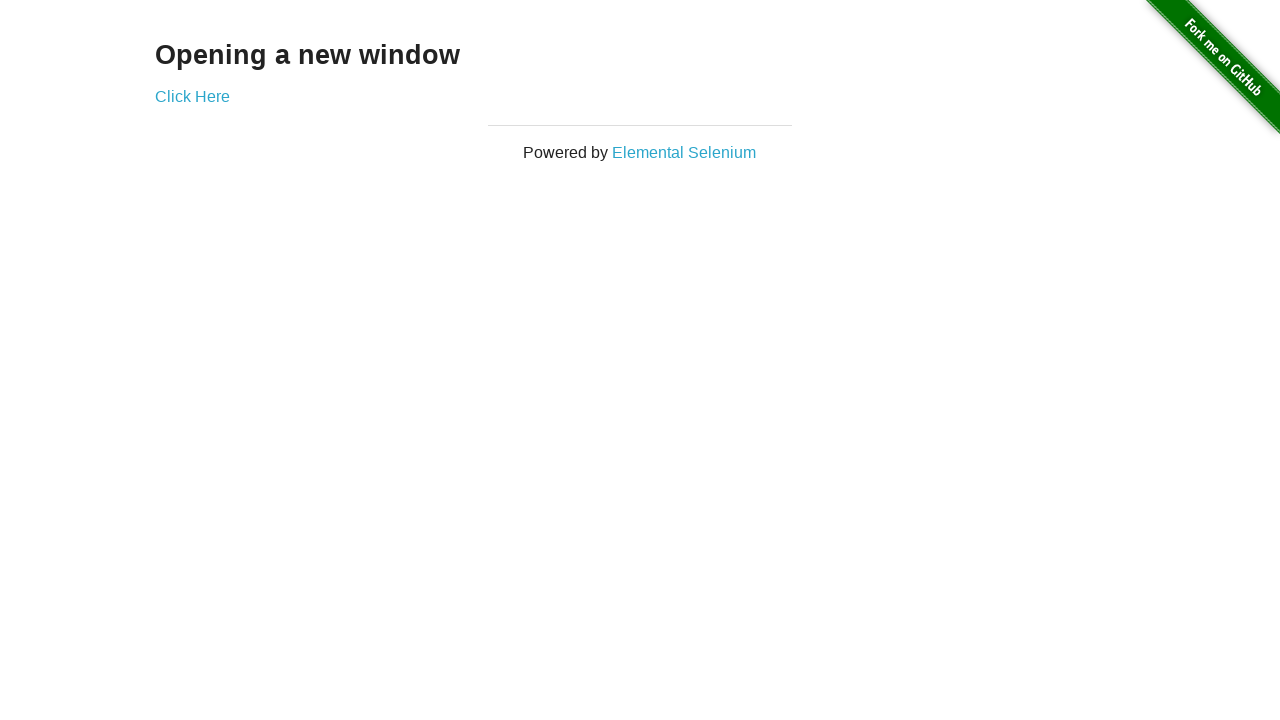

Clicked 'Click Here' link to open new window at (192, 96) on xpath=//a[.='Click Here']
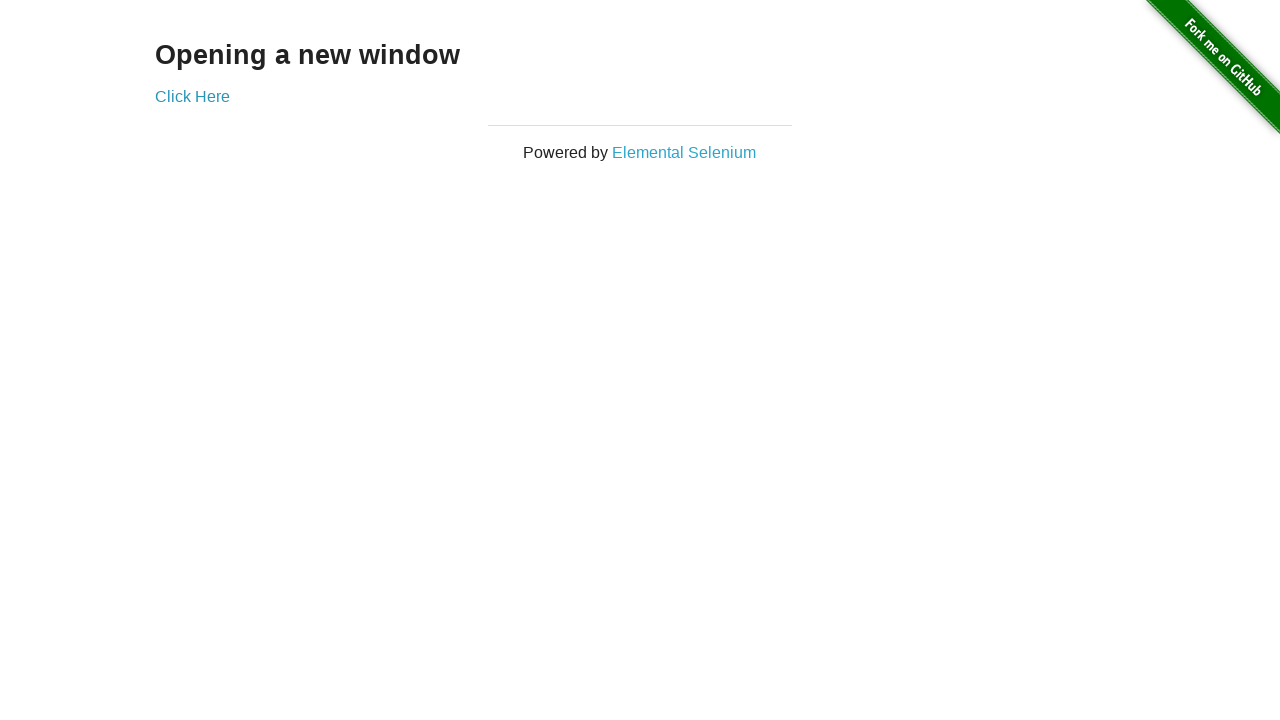

Clicked link and waited for new page to open at (192, 96) on xpath=//a[.='Click Here']
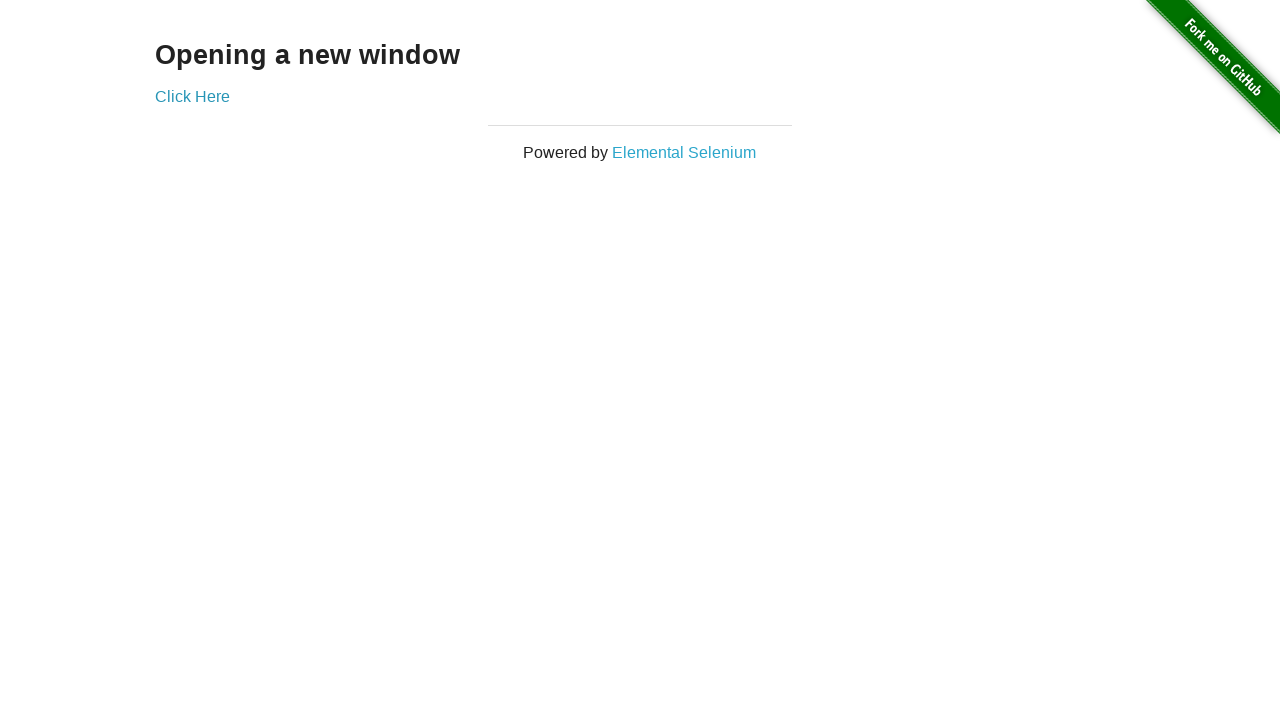

Successfully switched to new window
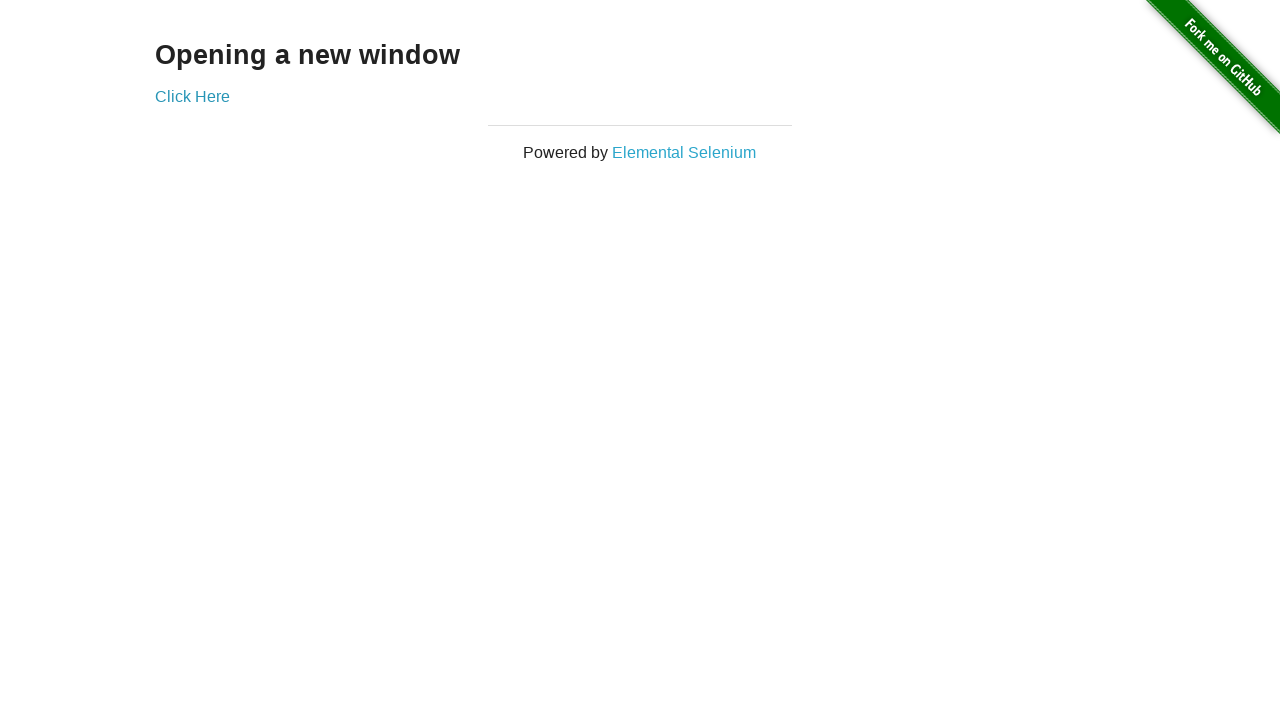

New page finished loading
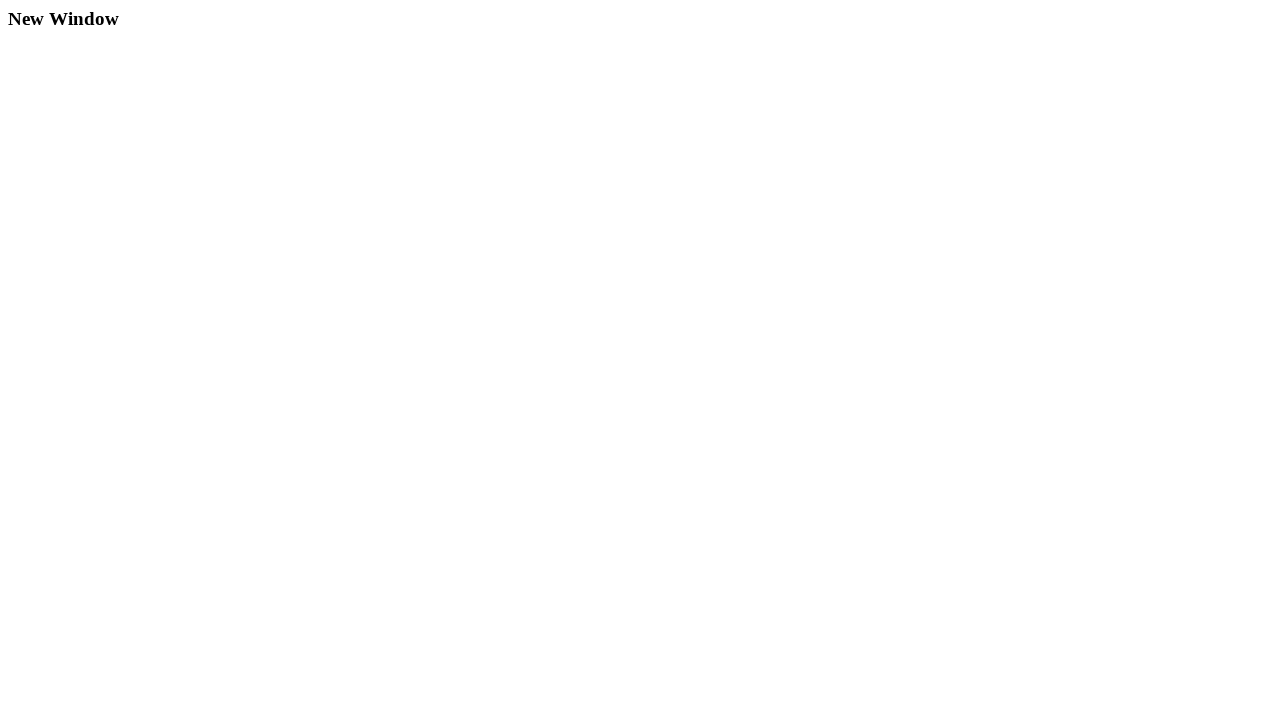

Verified h3 element is present on new page
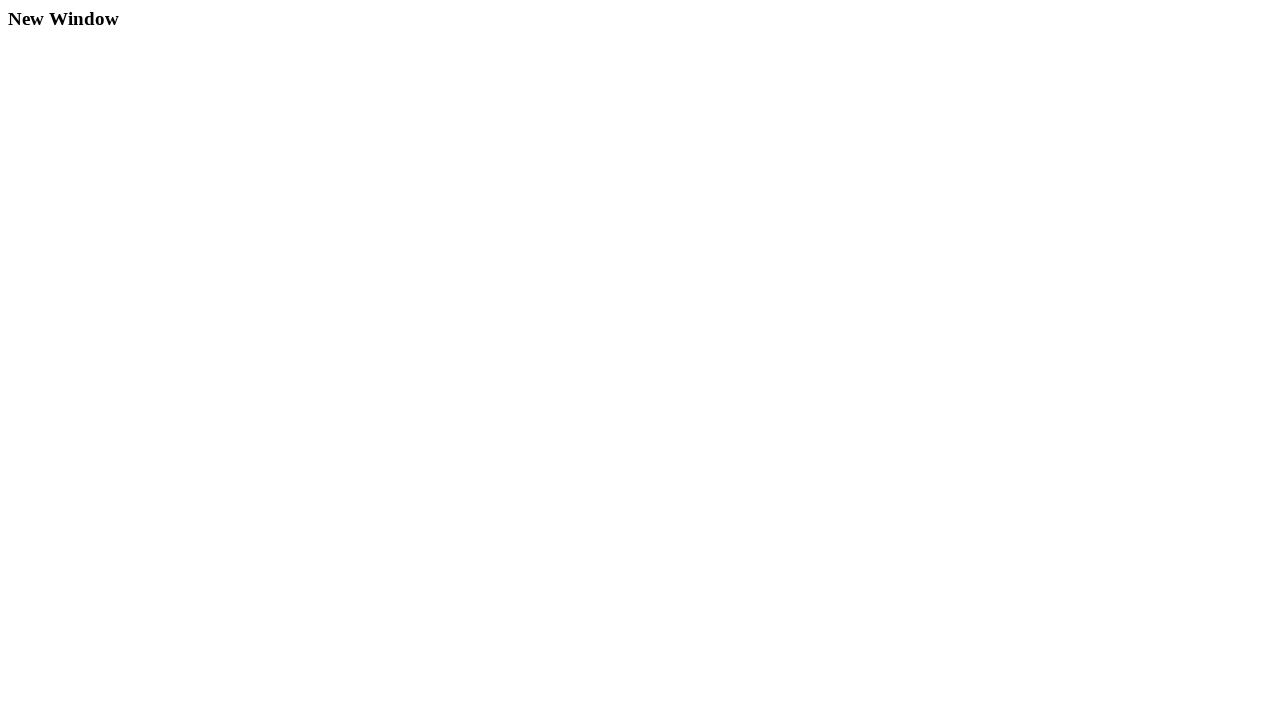

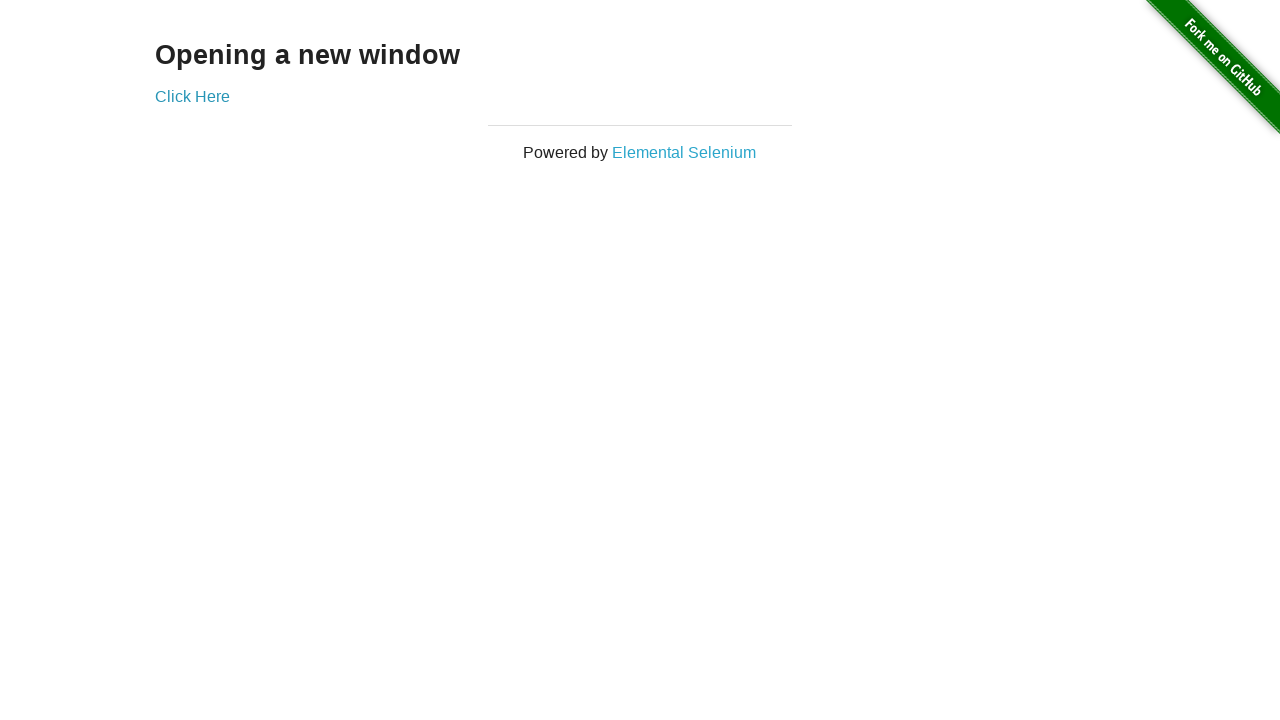